Tests scrolling functionality by navigating to the Selenium website and scrolling to bring the "News" section heading into view.

Starting URL: https://www.selenium.dev/

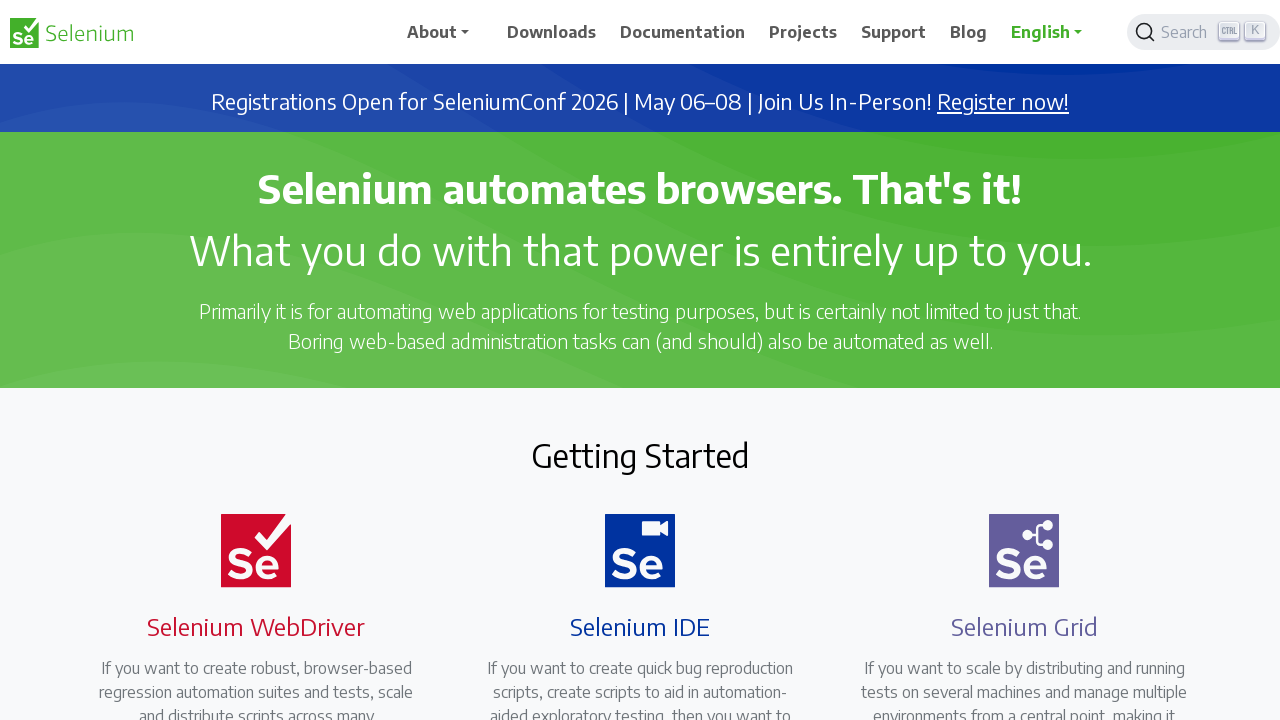

Located the News heading element using XPath selector
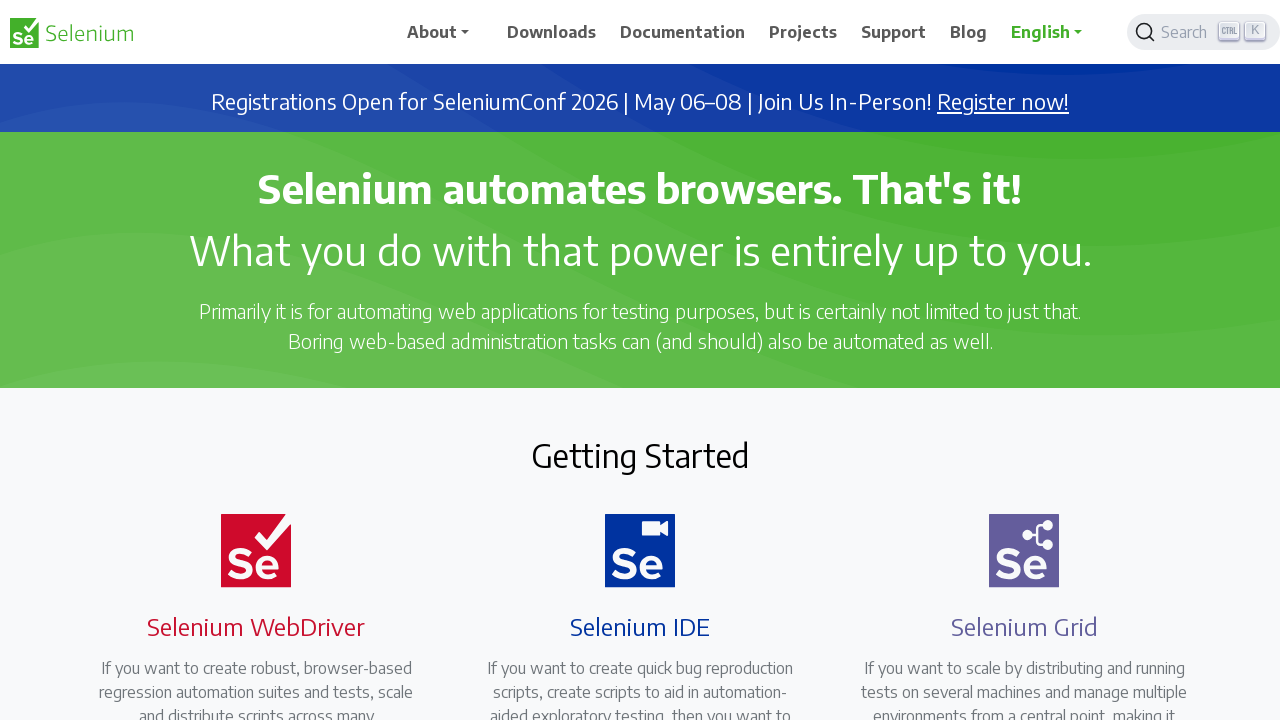

Scrolled the News heading into view
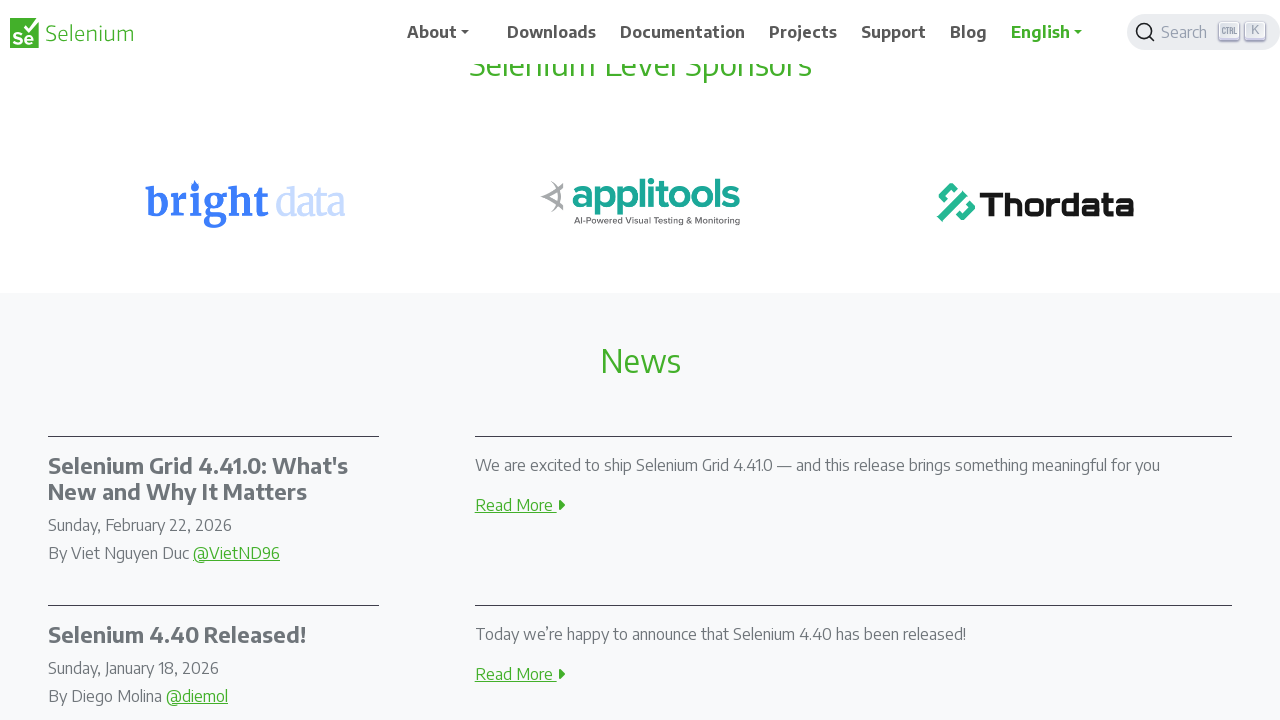

Confirmed News heading is visible after scrolling
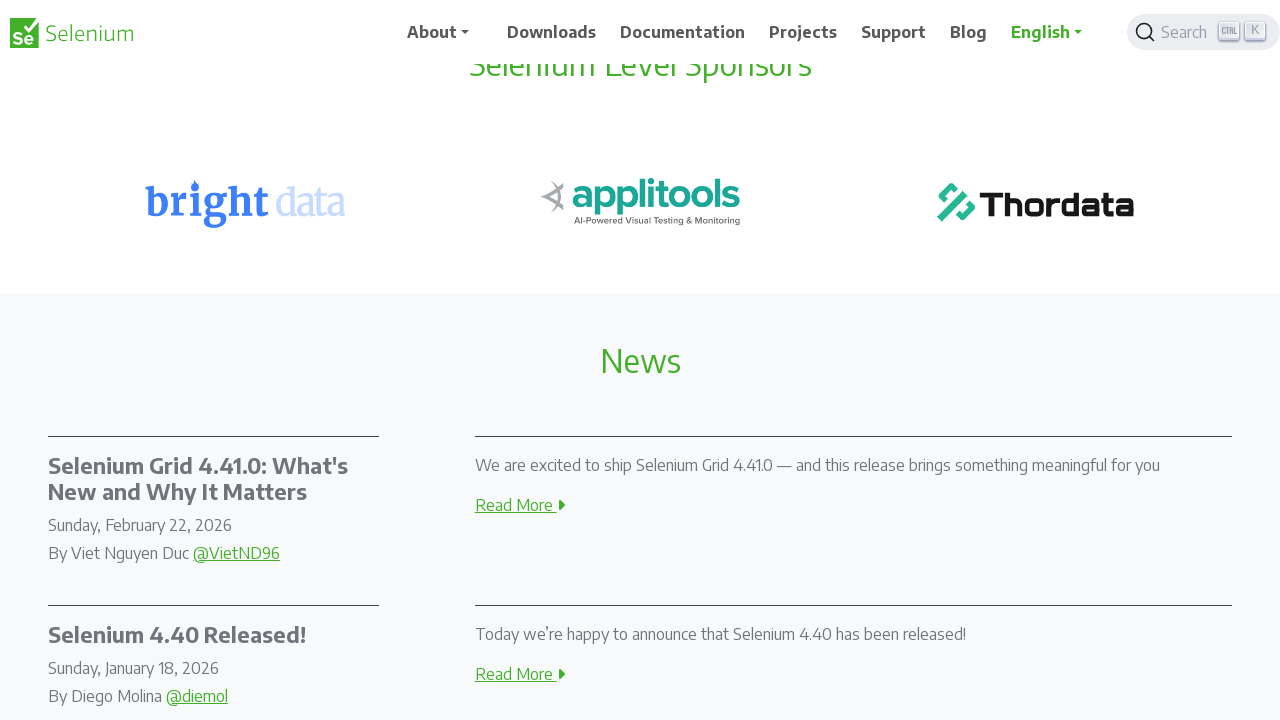

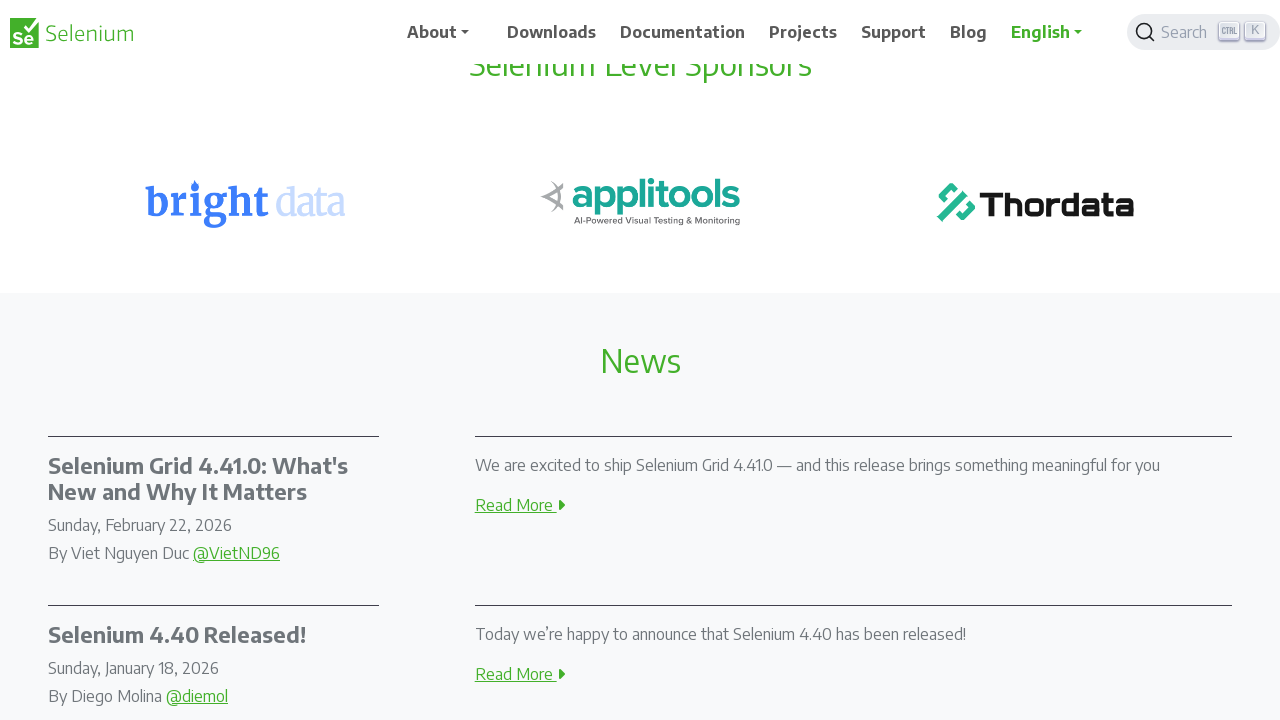